Navigates to autotestdata.com and clicks on the "Need Help" navigation link

Starting URL: https://autotestdata.com

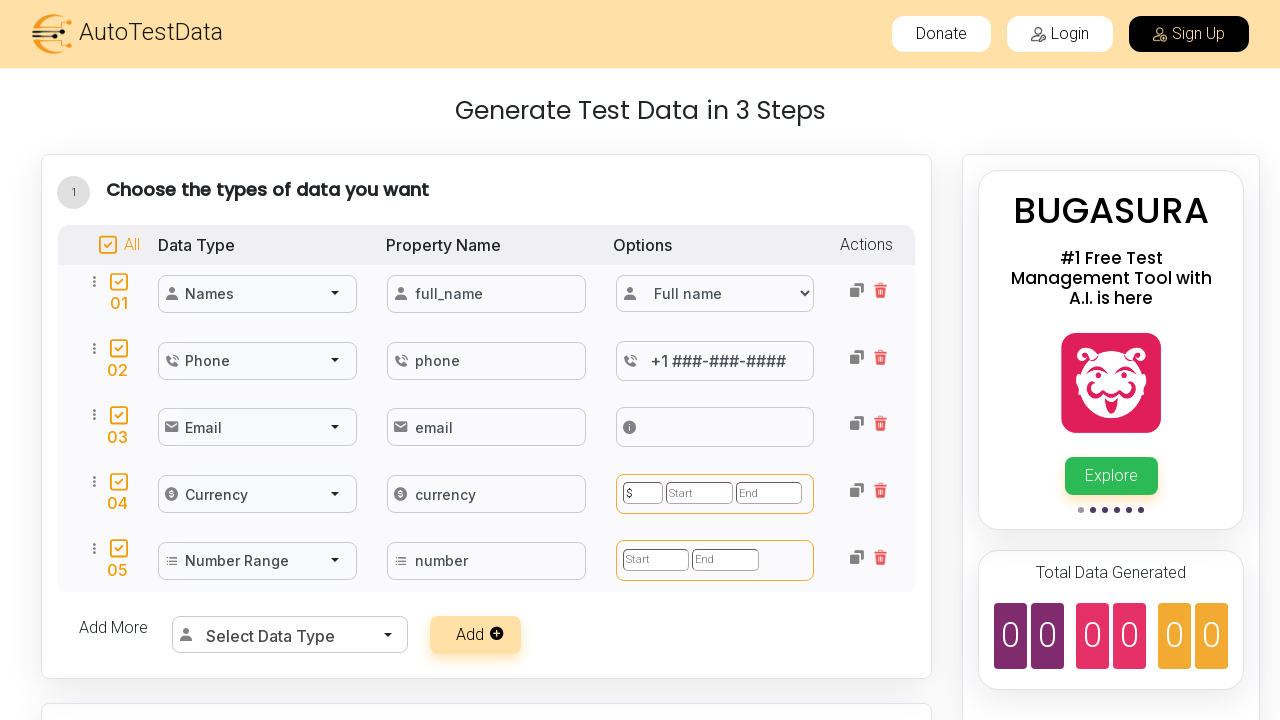

Navigated to https://autotestdata.com
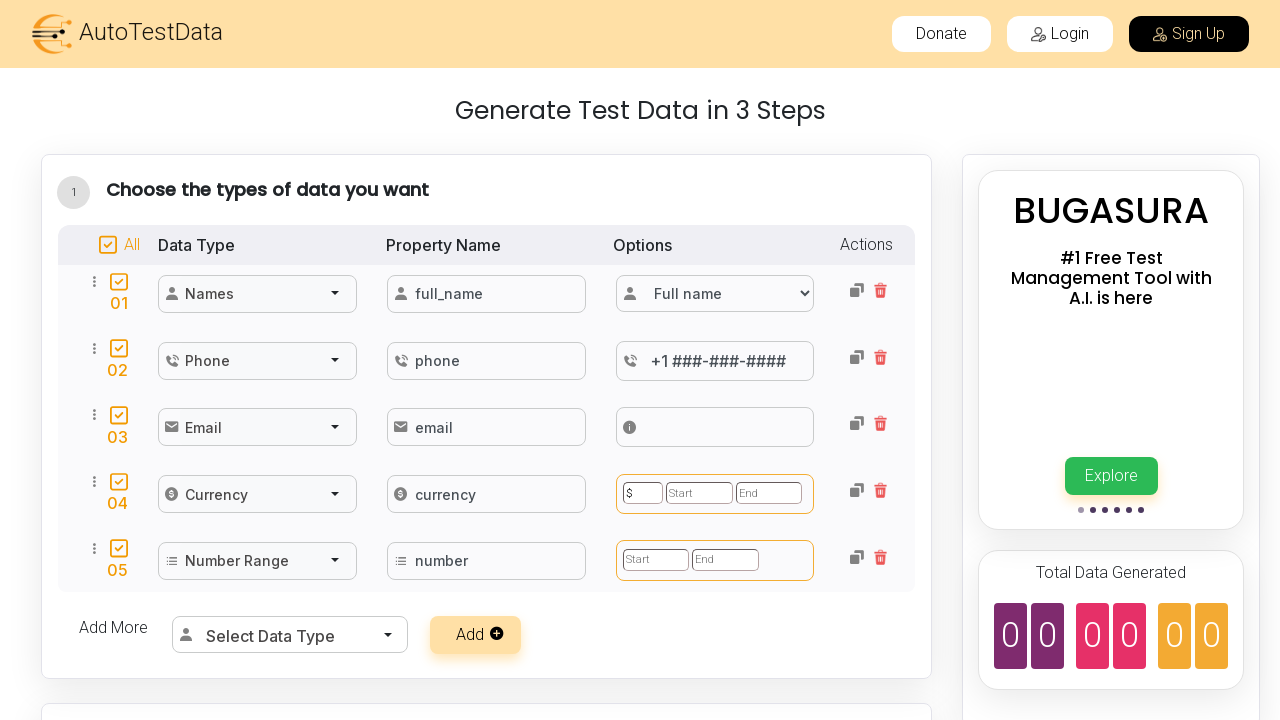

Clicked on the 'Need Help' navigation link at (777, 644) on xpath=/html/body/div[2]/div[1]/ul/li[6]/a
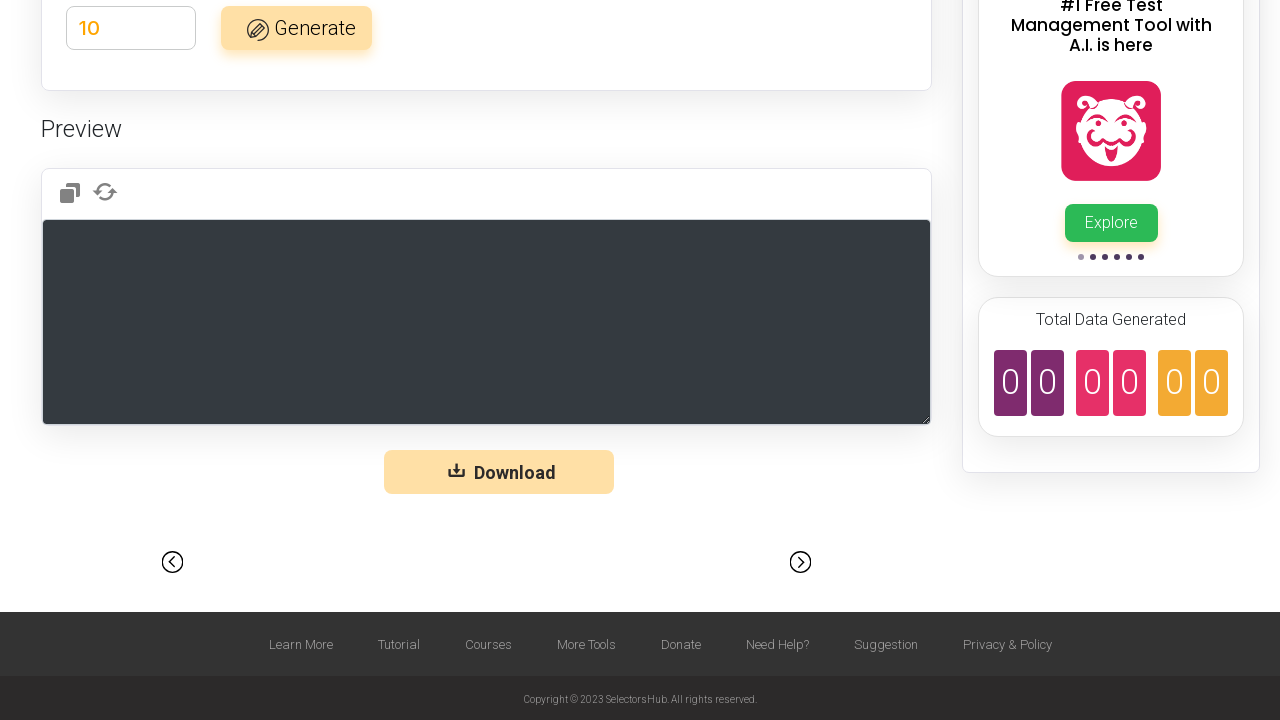

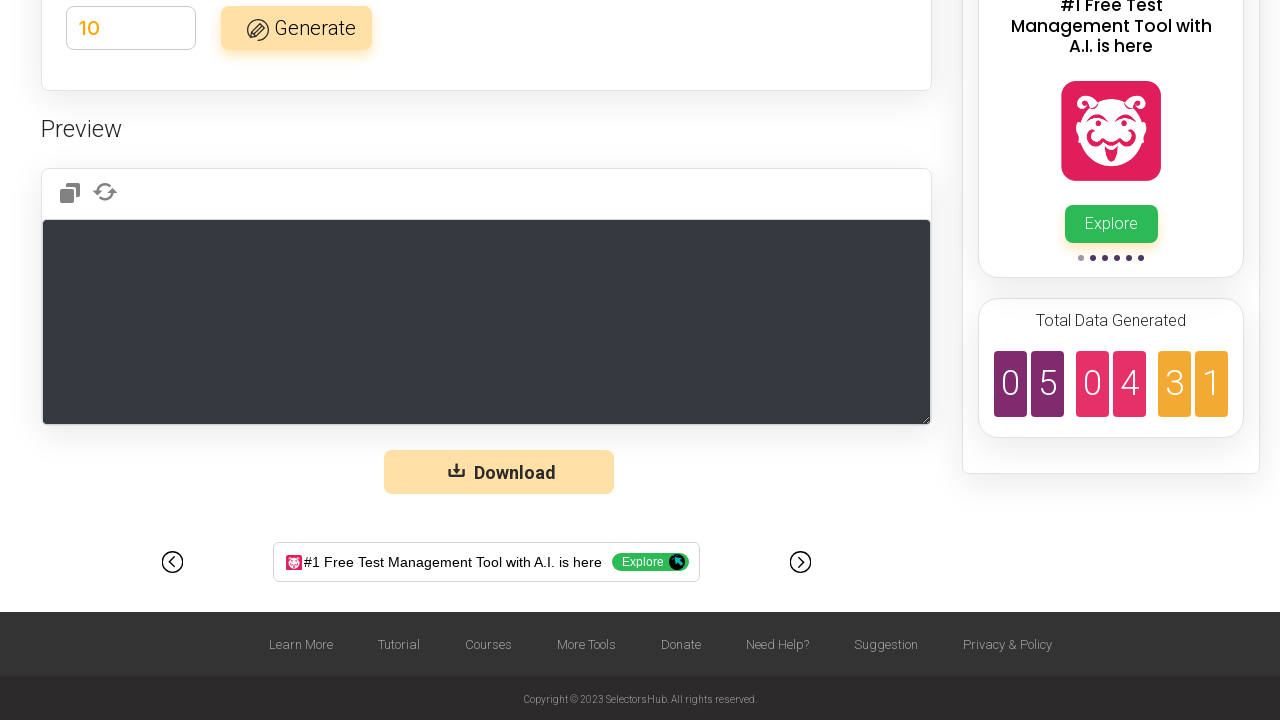